Tests double-click action functionality on the Selenium homepage by performing a double-click on a visible element

Starting URL: https://www.selenium.dev/

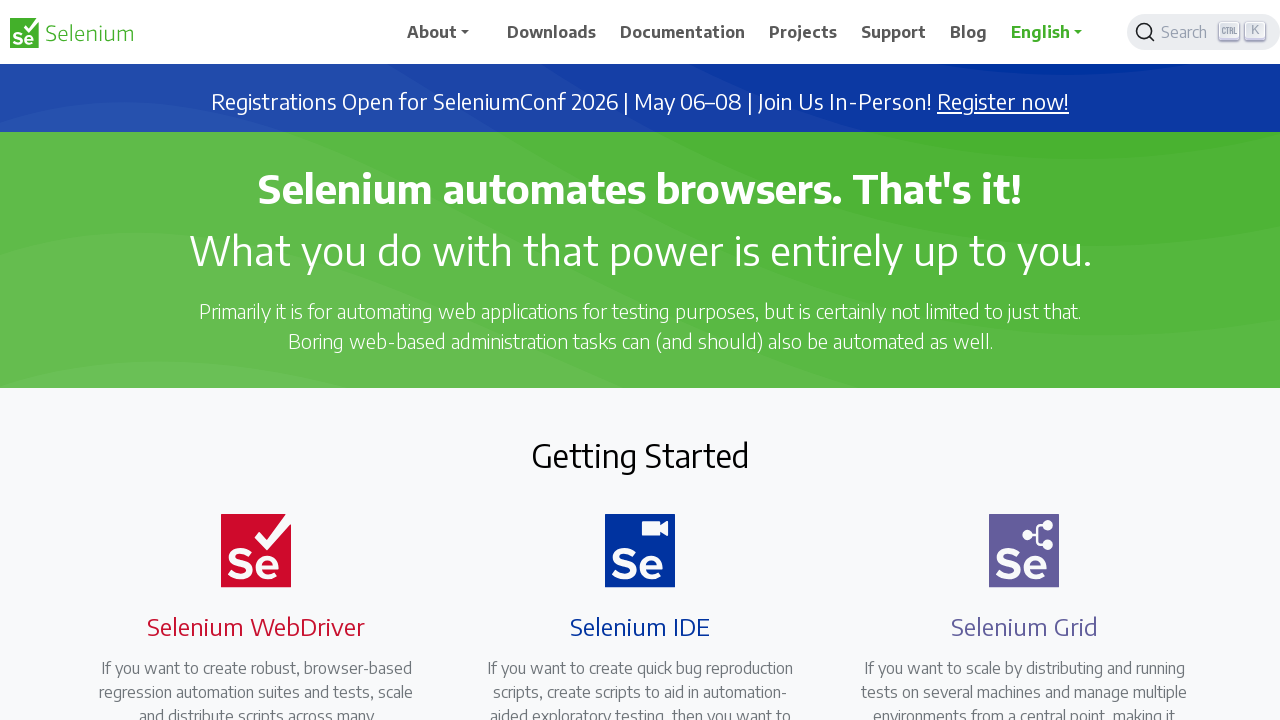

Waited for page to reach domcontentloaded state on Selenium homepage
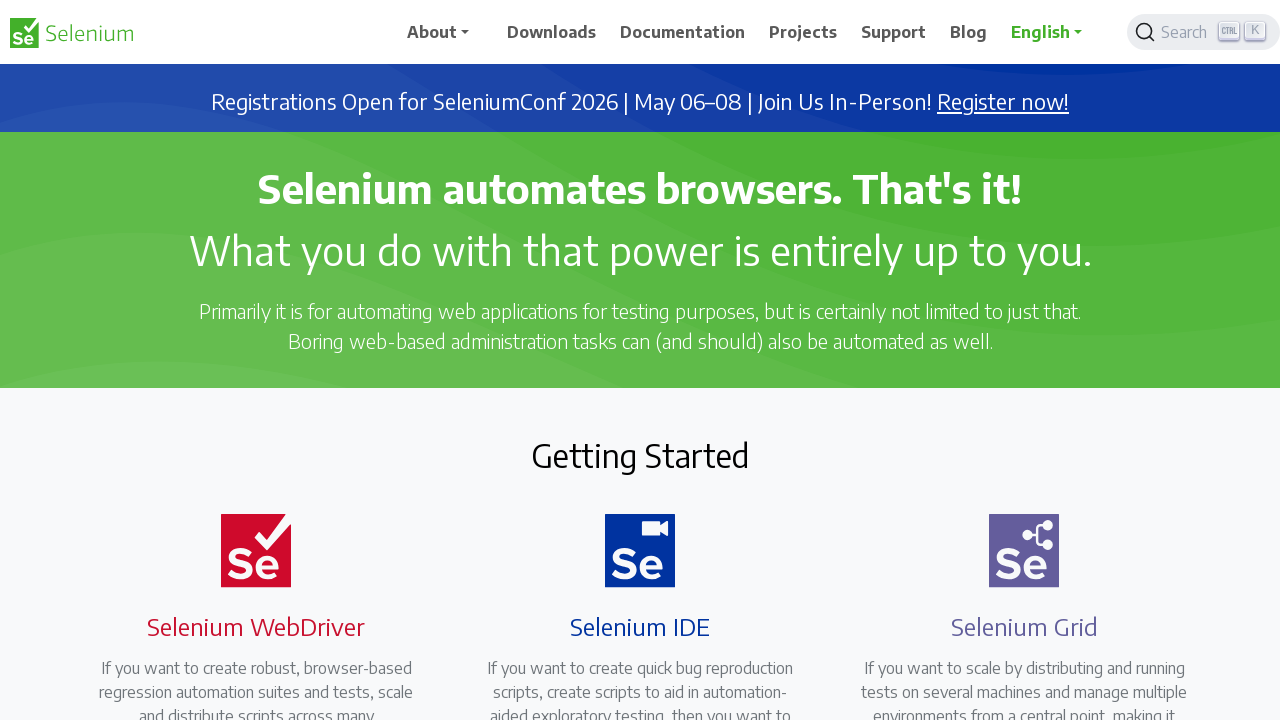

Performed double-click action on main heading (h1) element at (640, 188) on h1
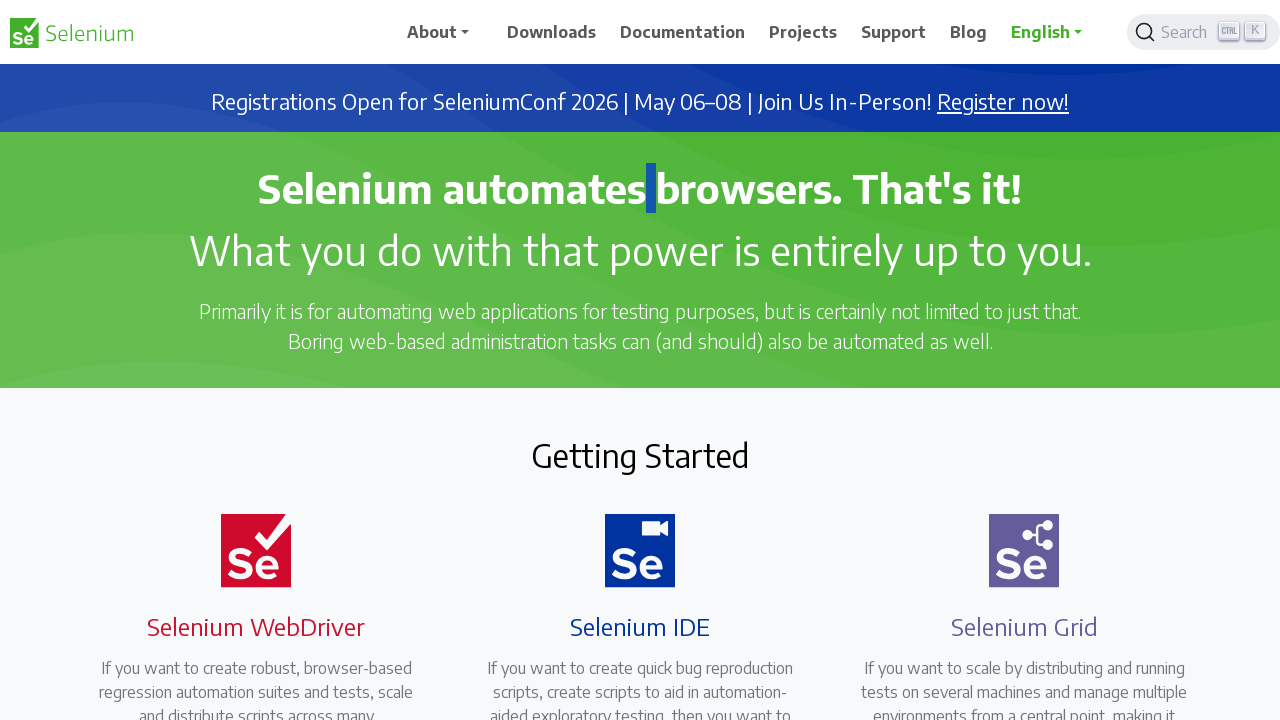

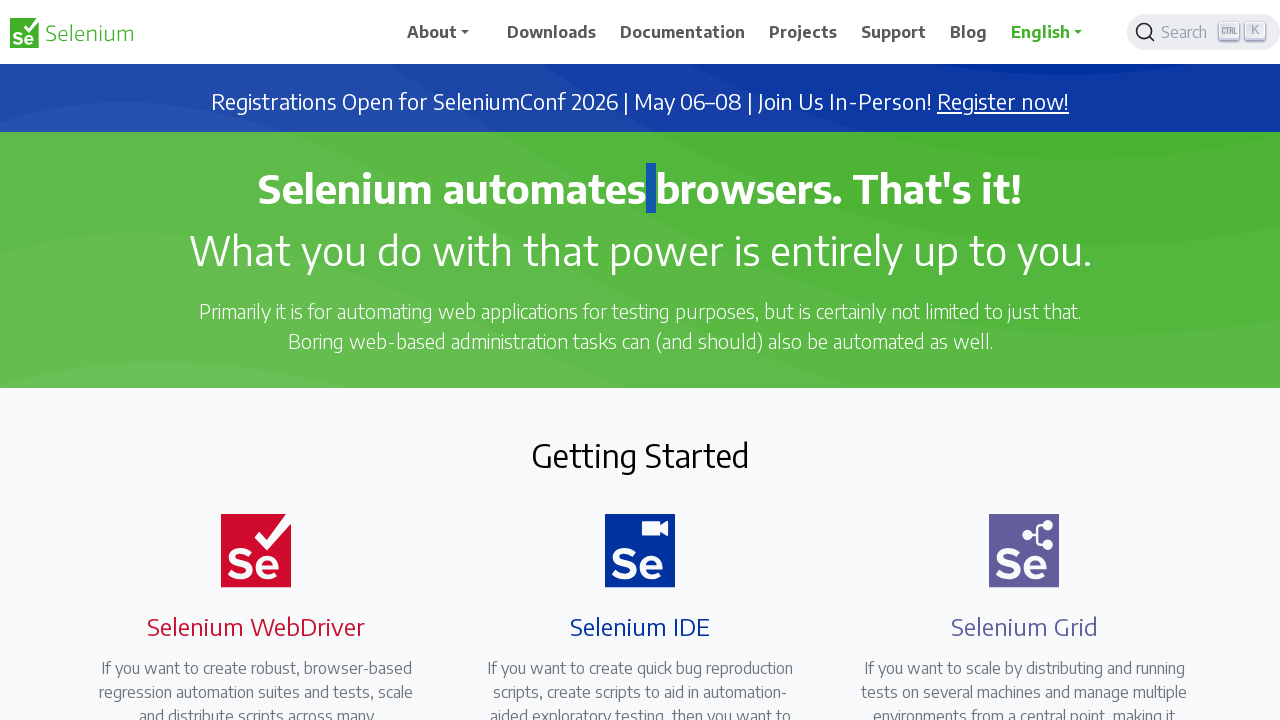